Tests window handling by clicking a button to open multiple windows, then iterating through windows to find the alert page where it interacts with different types of alerts (simple, confirm, and prompt alerts)

Starting URL: https://letcode.in/window

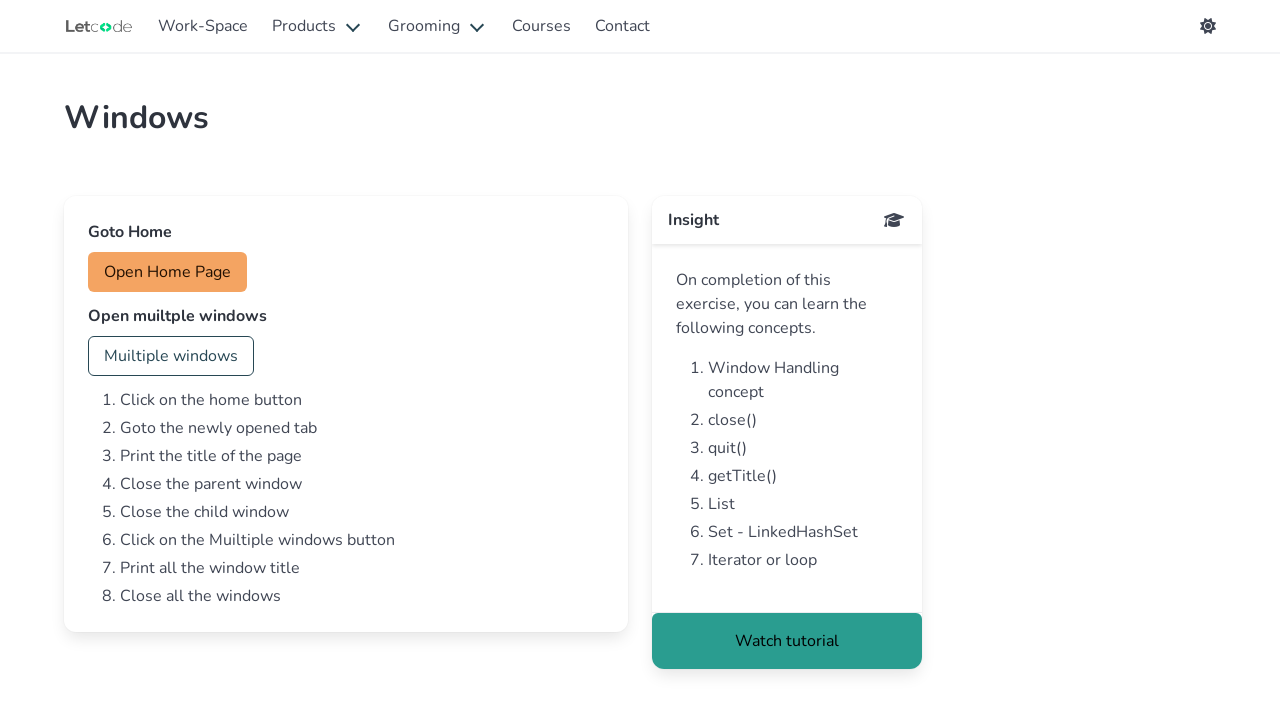

Clicked button to open multiple windows at (171, 356) on #multi
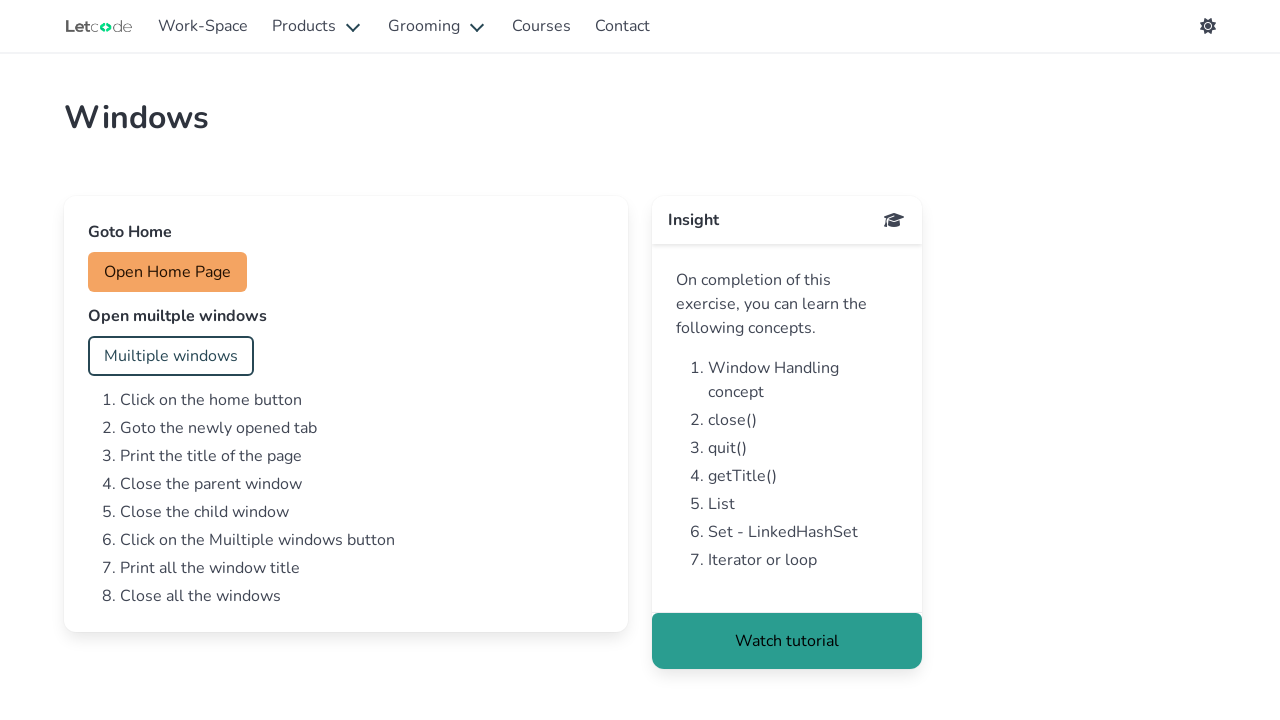

Waited for new windows/tabs to open
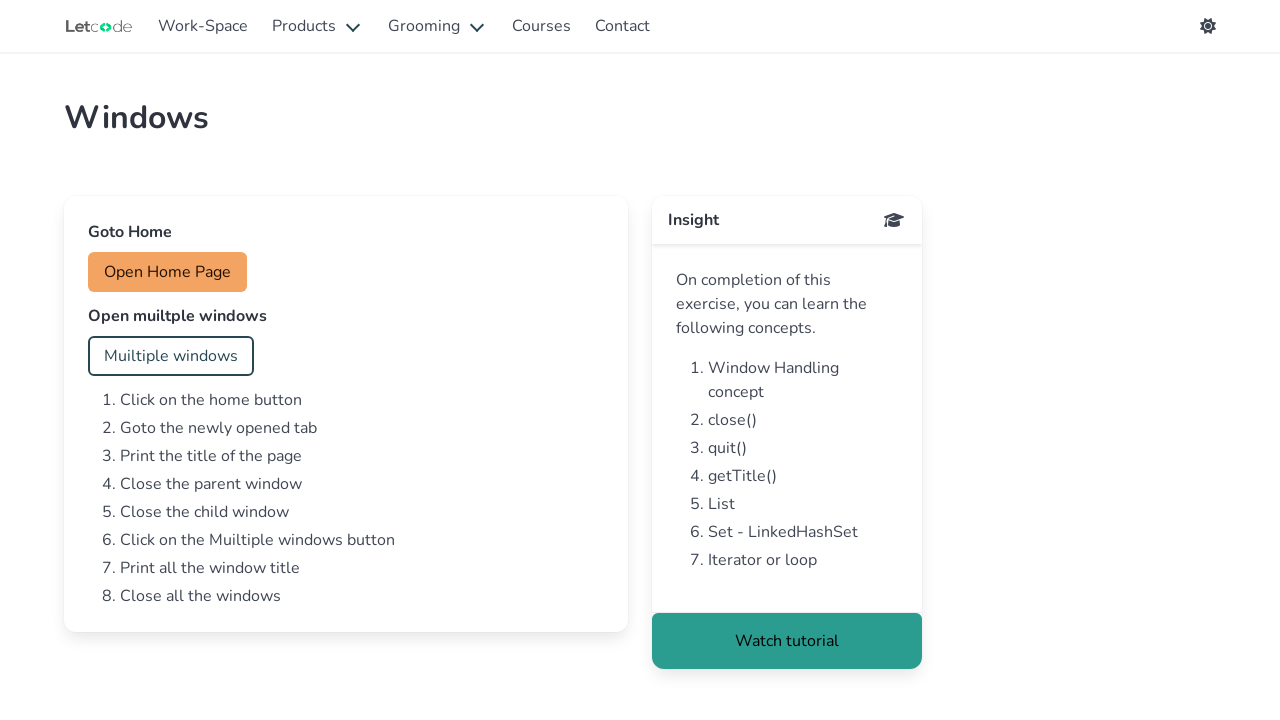

Retrieved all pages from context
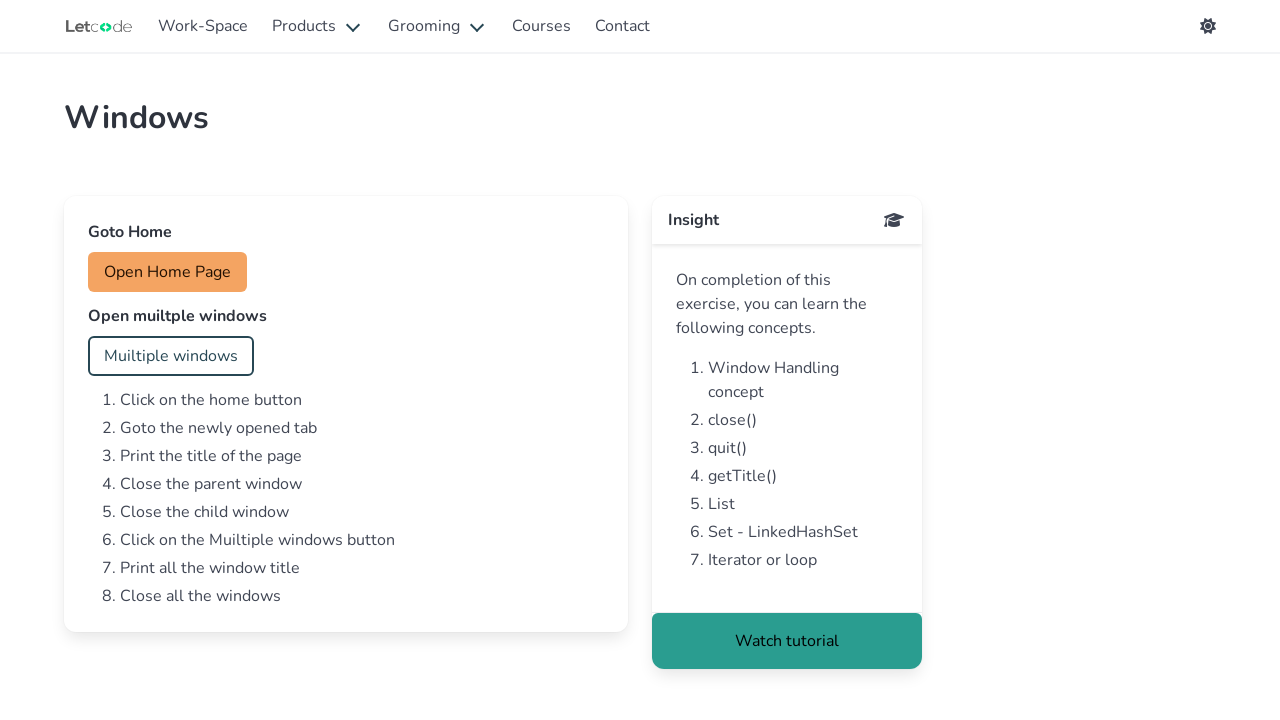

Checking page with URL: https://letcode.in/window
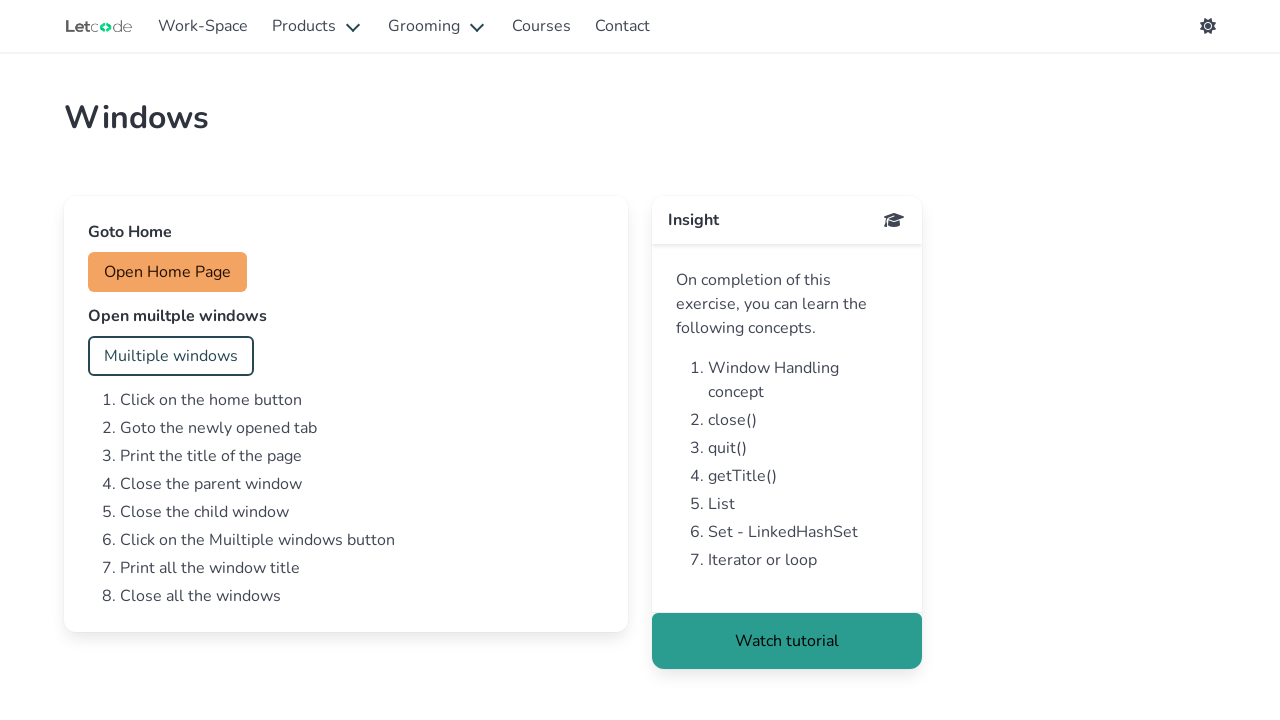

Checking page with URL: https://letcode.in/alert
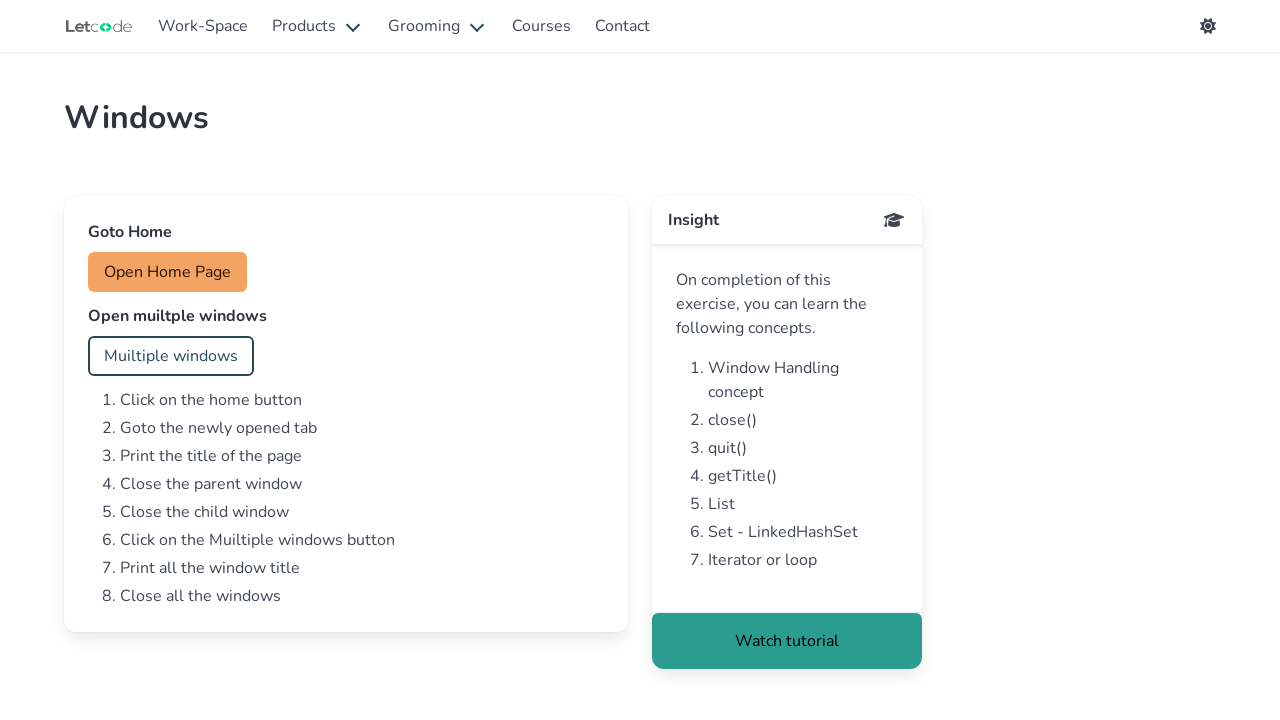

Clicked accept button for simple alert at (150, 272) on #accept
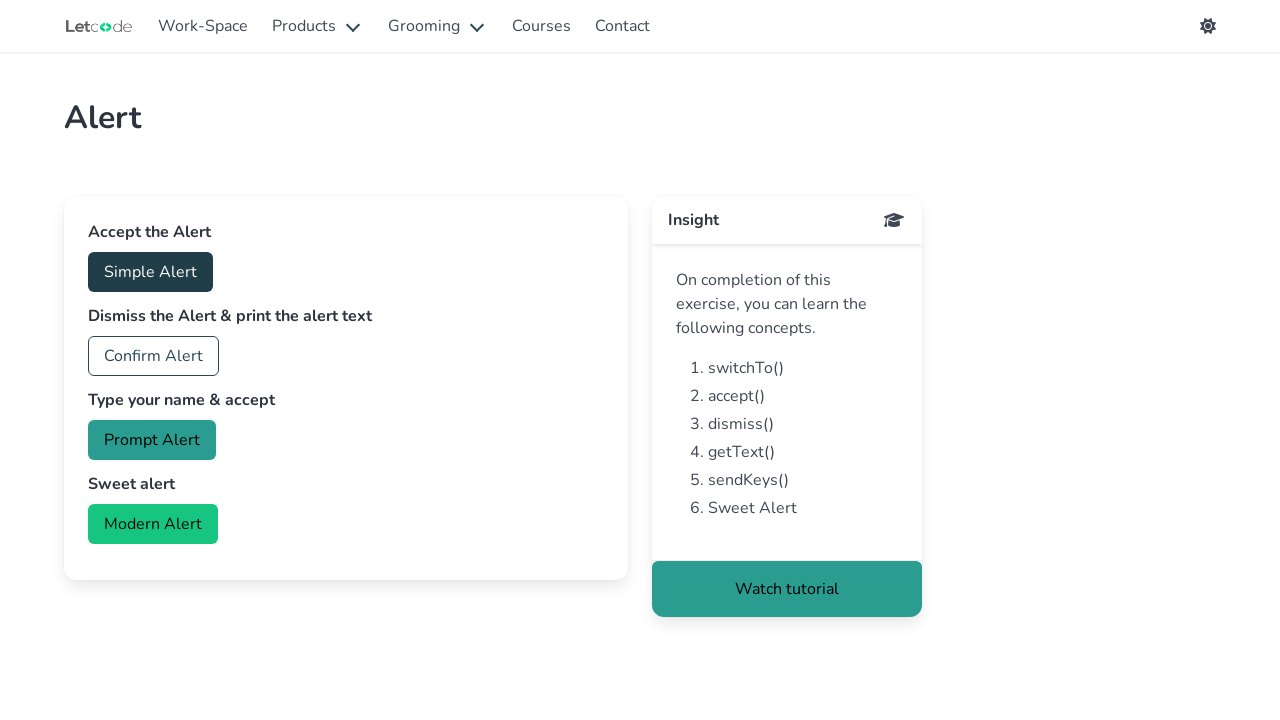

Set up dialog handler to accept simple alert
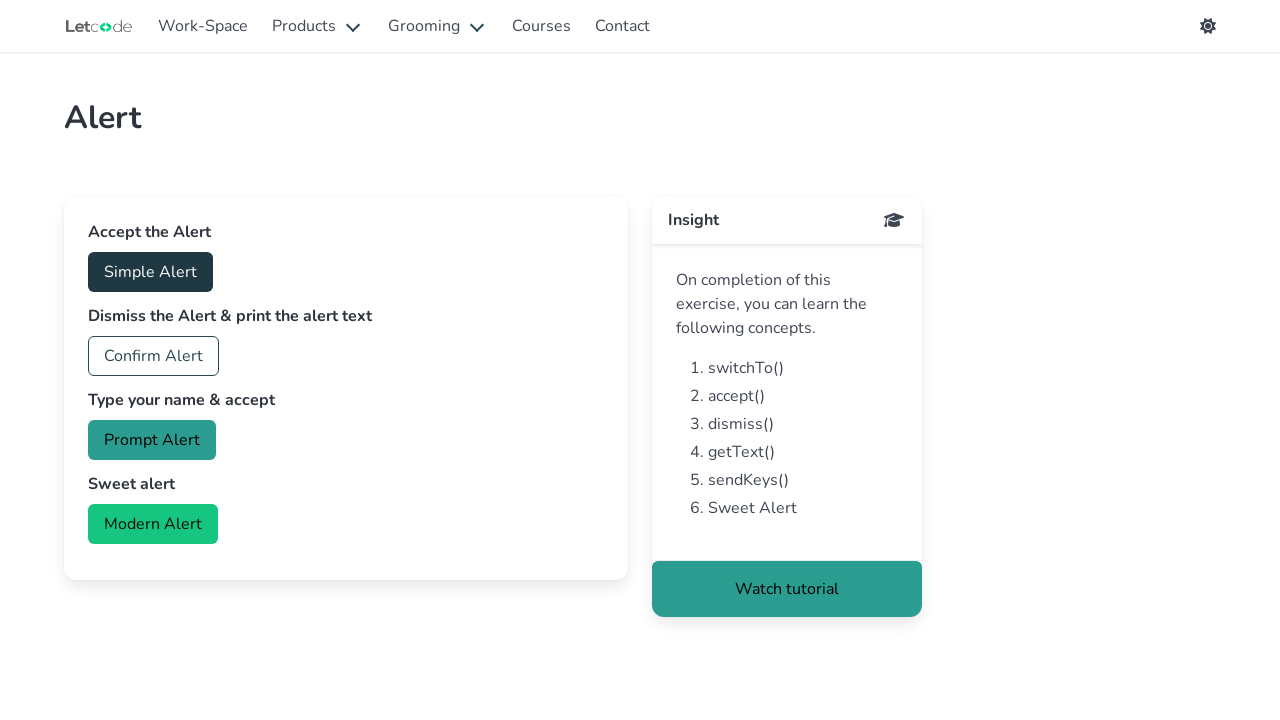

Clicked button to trigger confirm alert at (154, 356) on #confirm
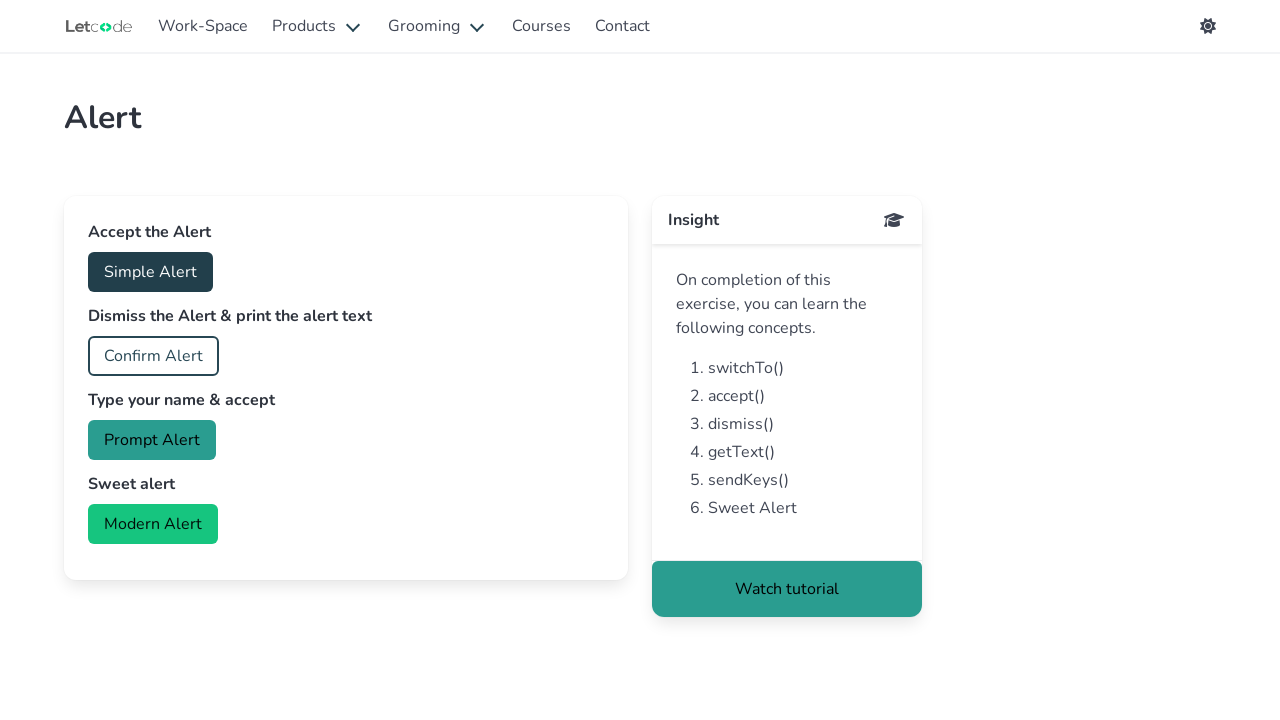

Set up dialog handler for prompt alert
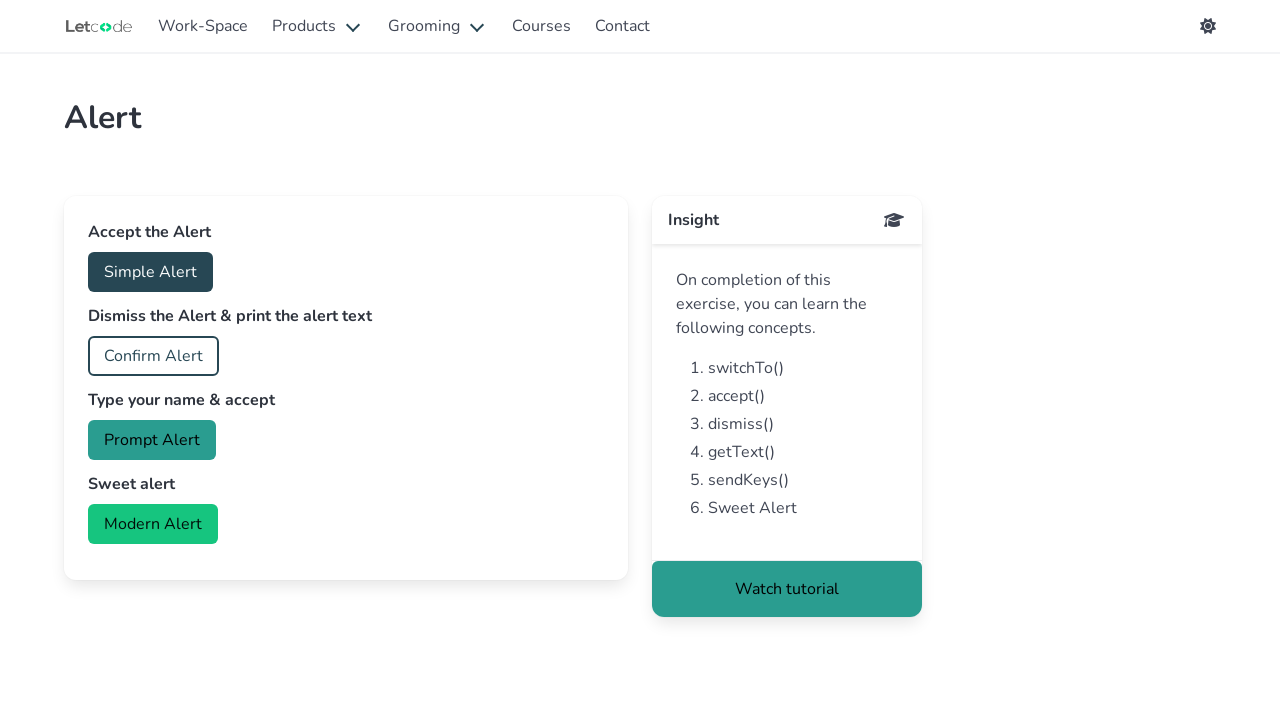

Clicked button to trigger prompt alert and submitted text 'hhhhh' at (152, 440) on #prompt
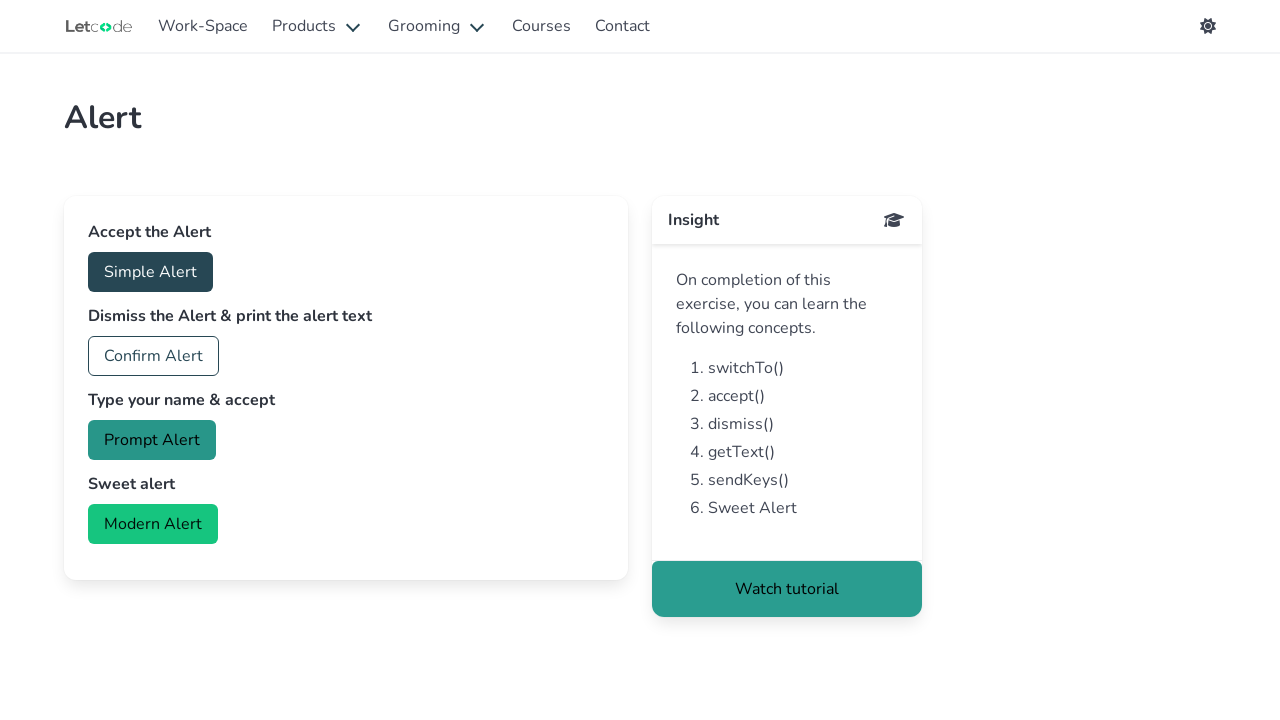

Closed the alert page
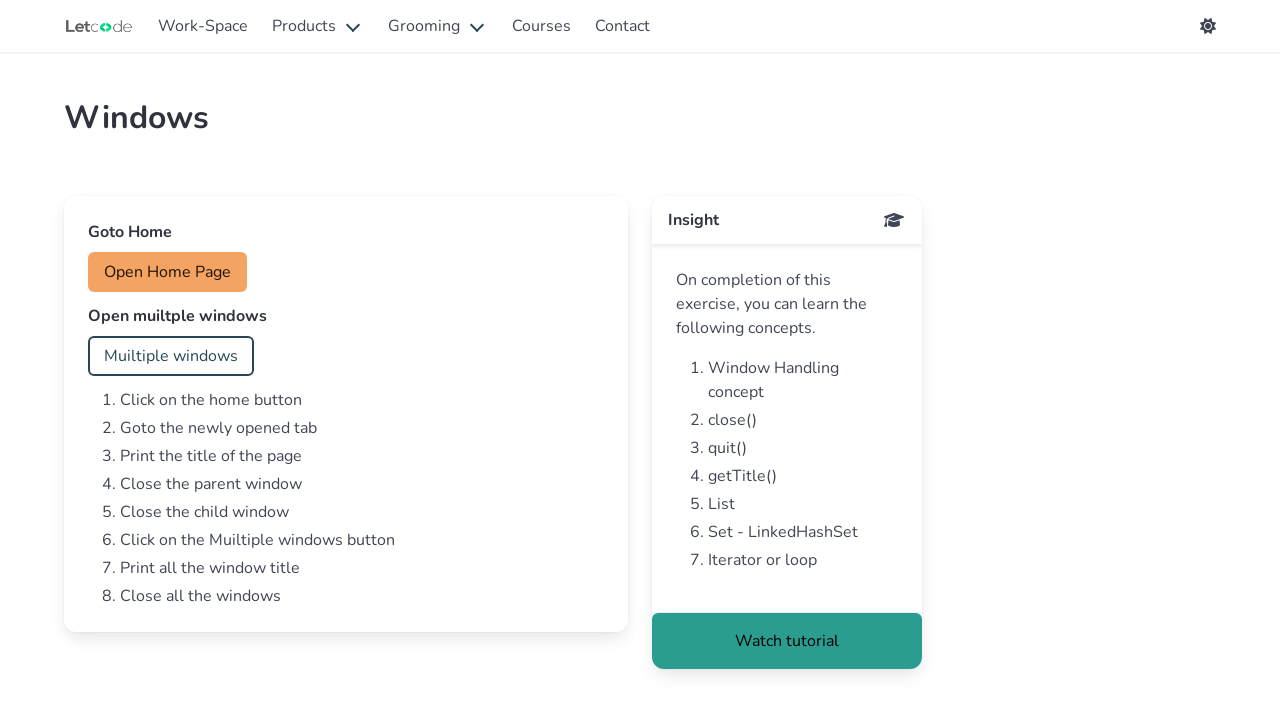

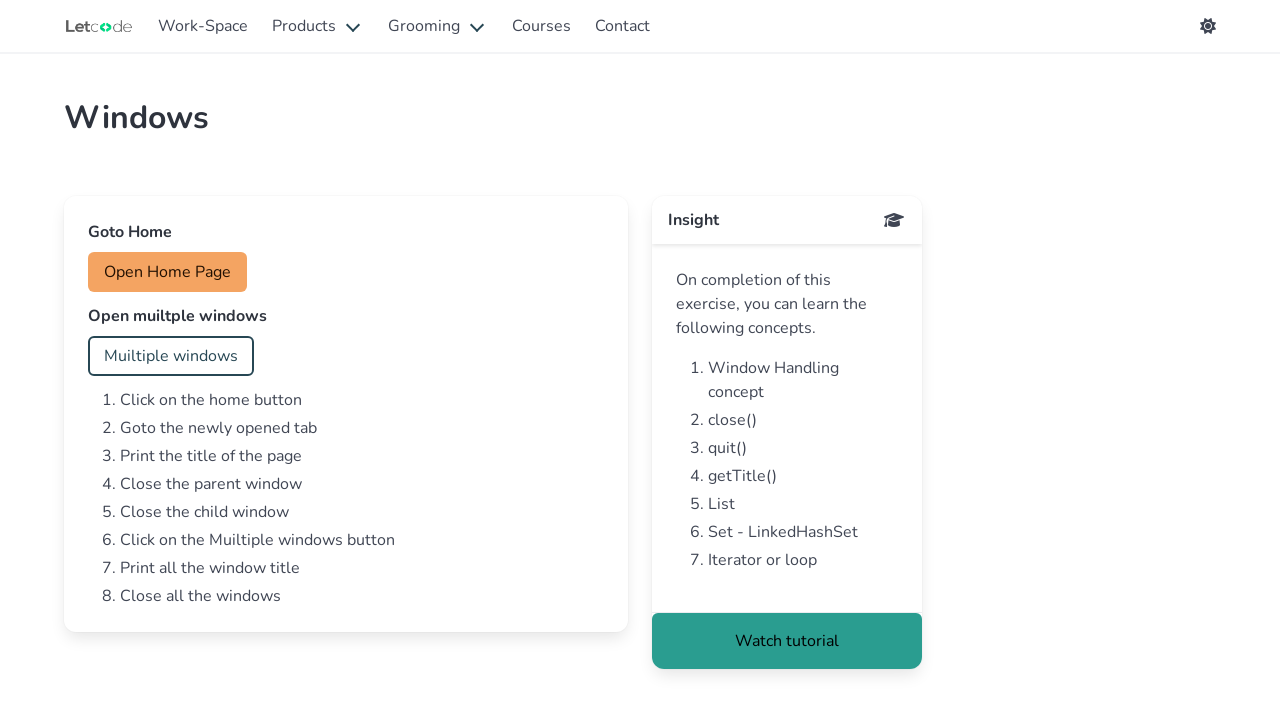